Tests a registration form by filling in first name, address, and selecting a gender radio button on a demo automation testing site

Starting URL: http://demo.automationtesting.in/Register.html

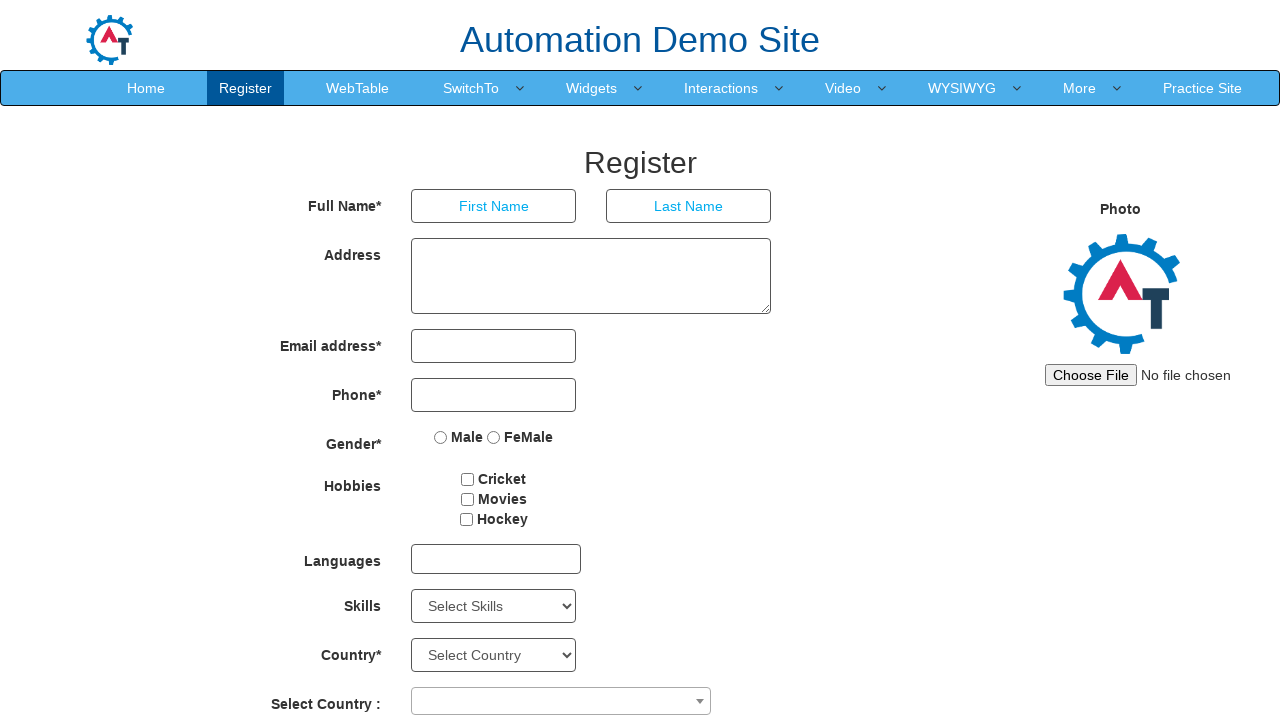

Set viewport size to 1920x1080
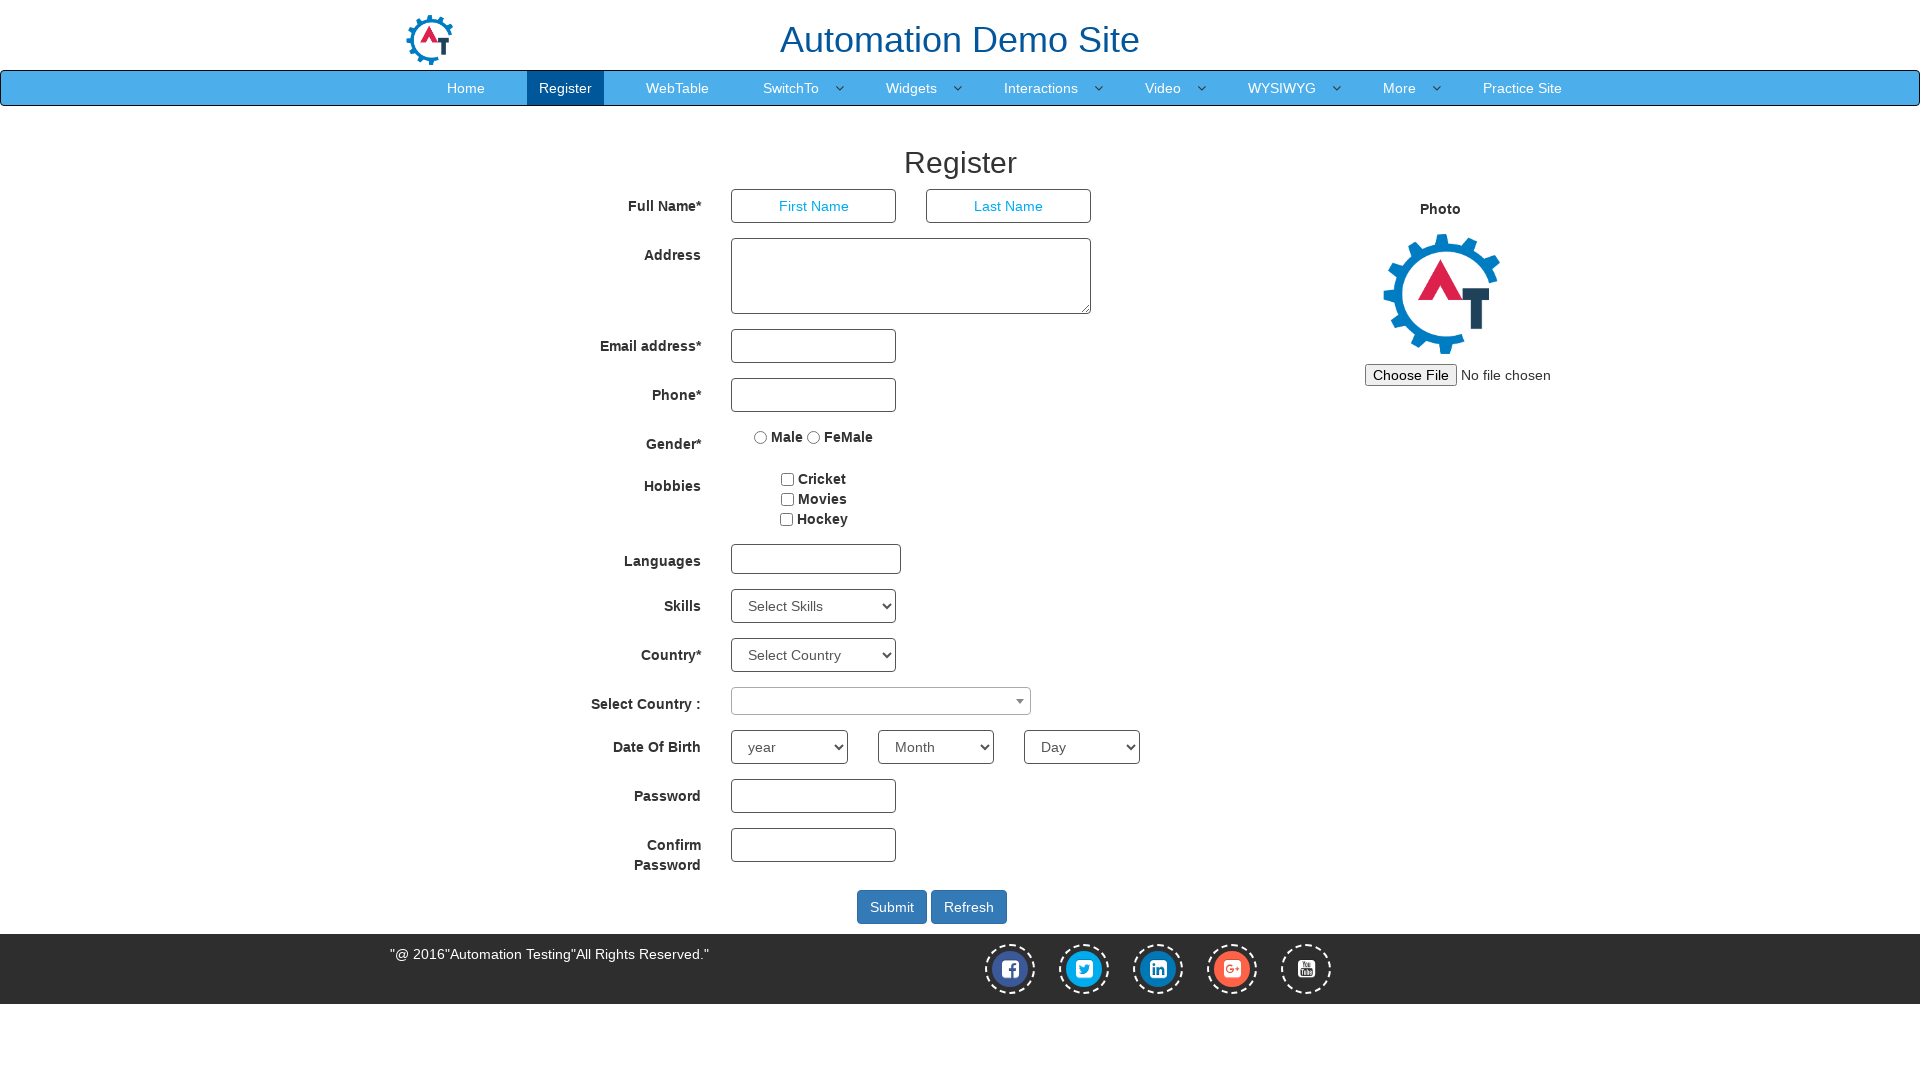

Filled first name field with 'Vinayak' on input[placeholder='First Name']
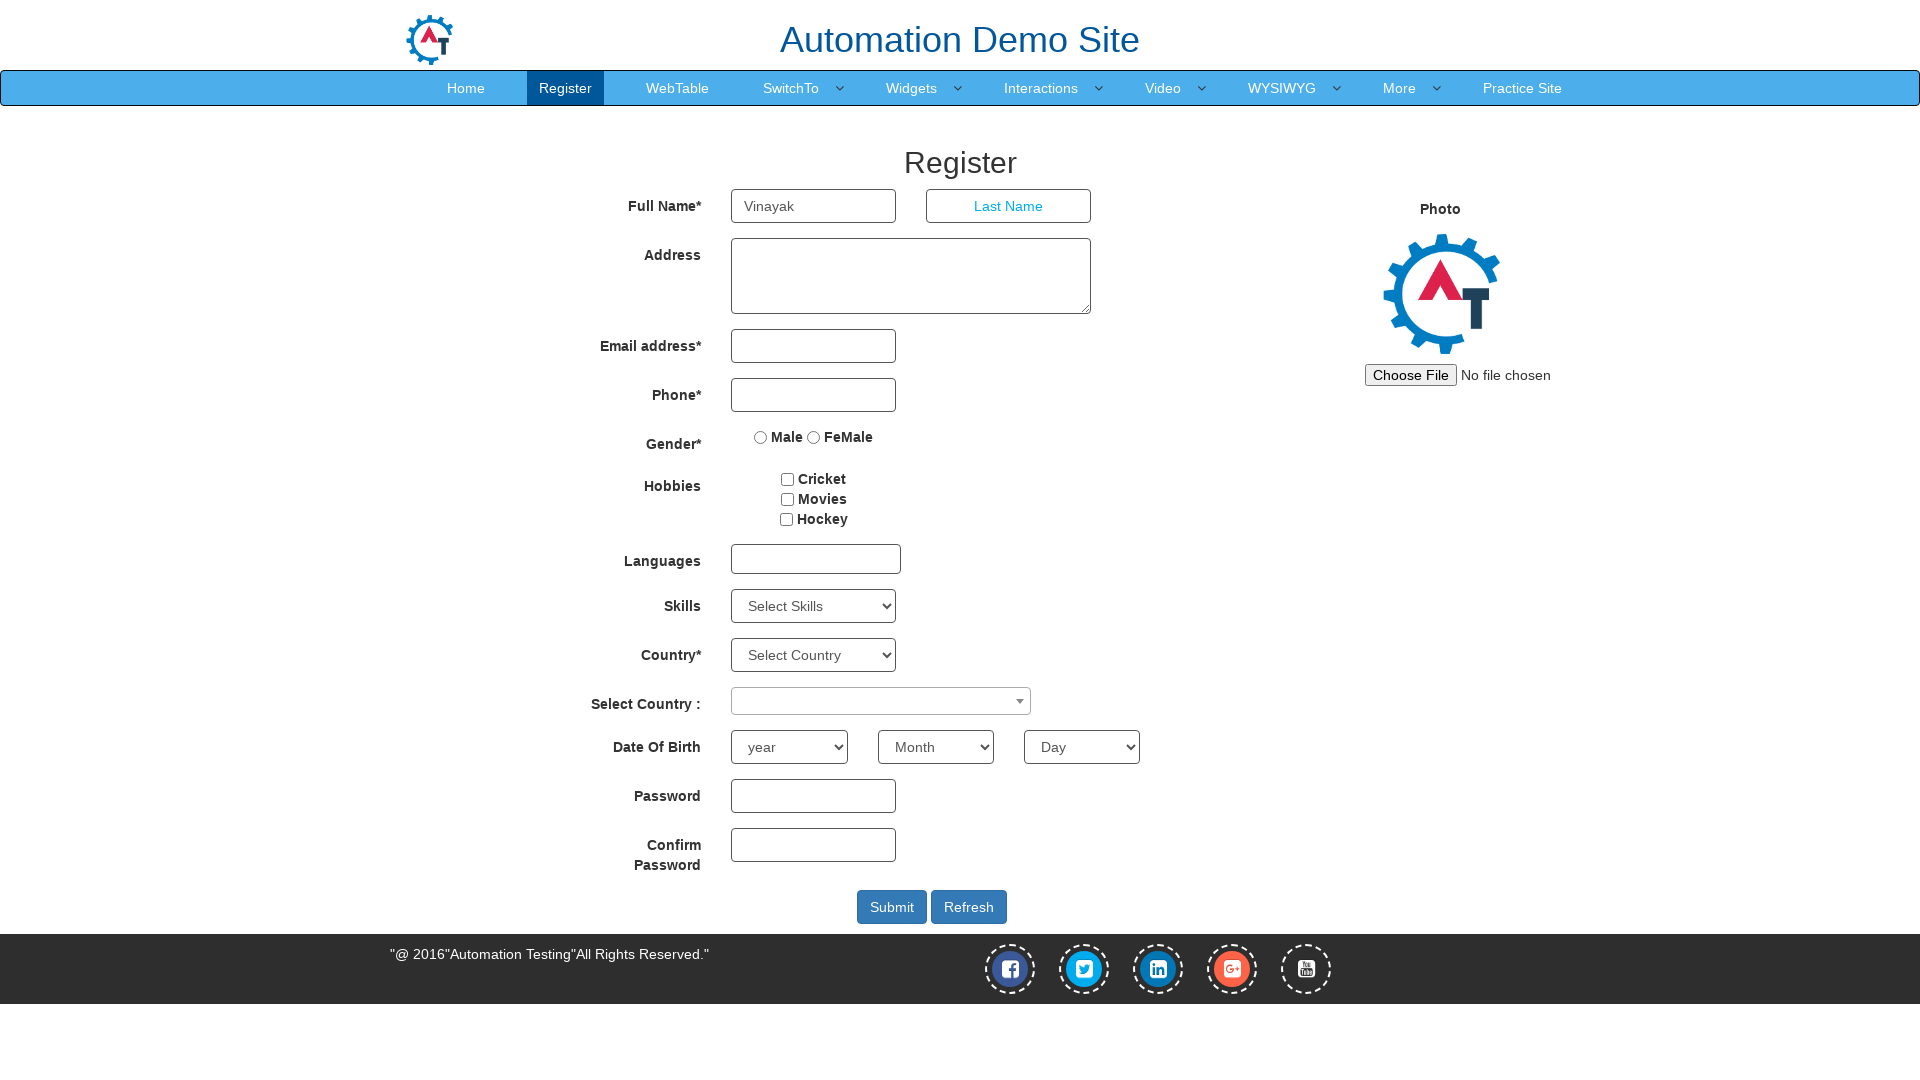

Filled address field with 'Aundh' on textarea[ng-model='Adress']
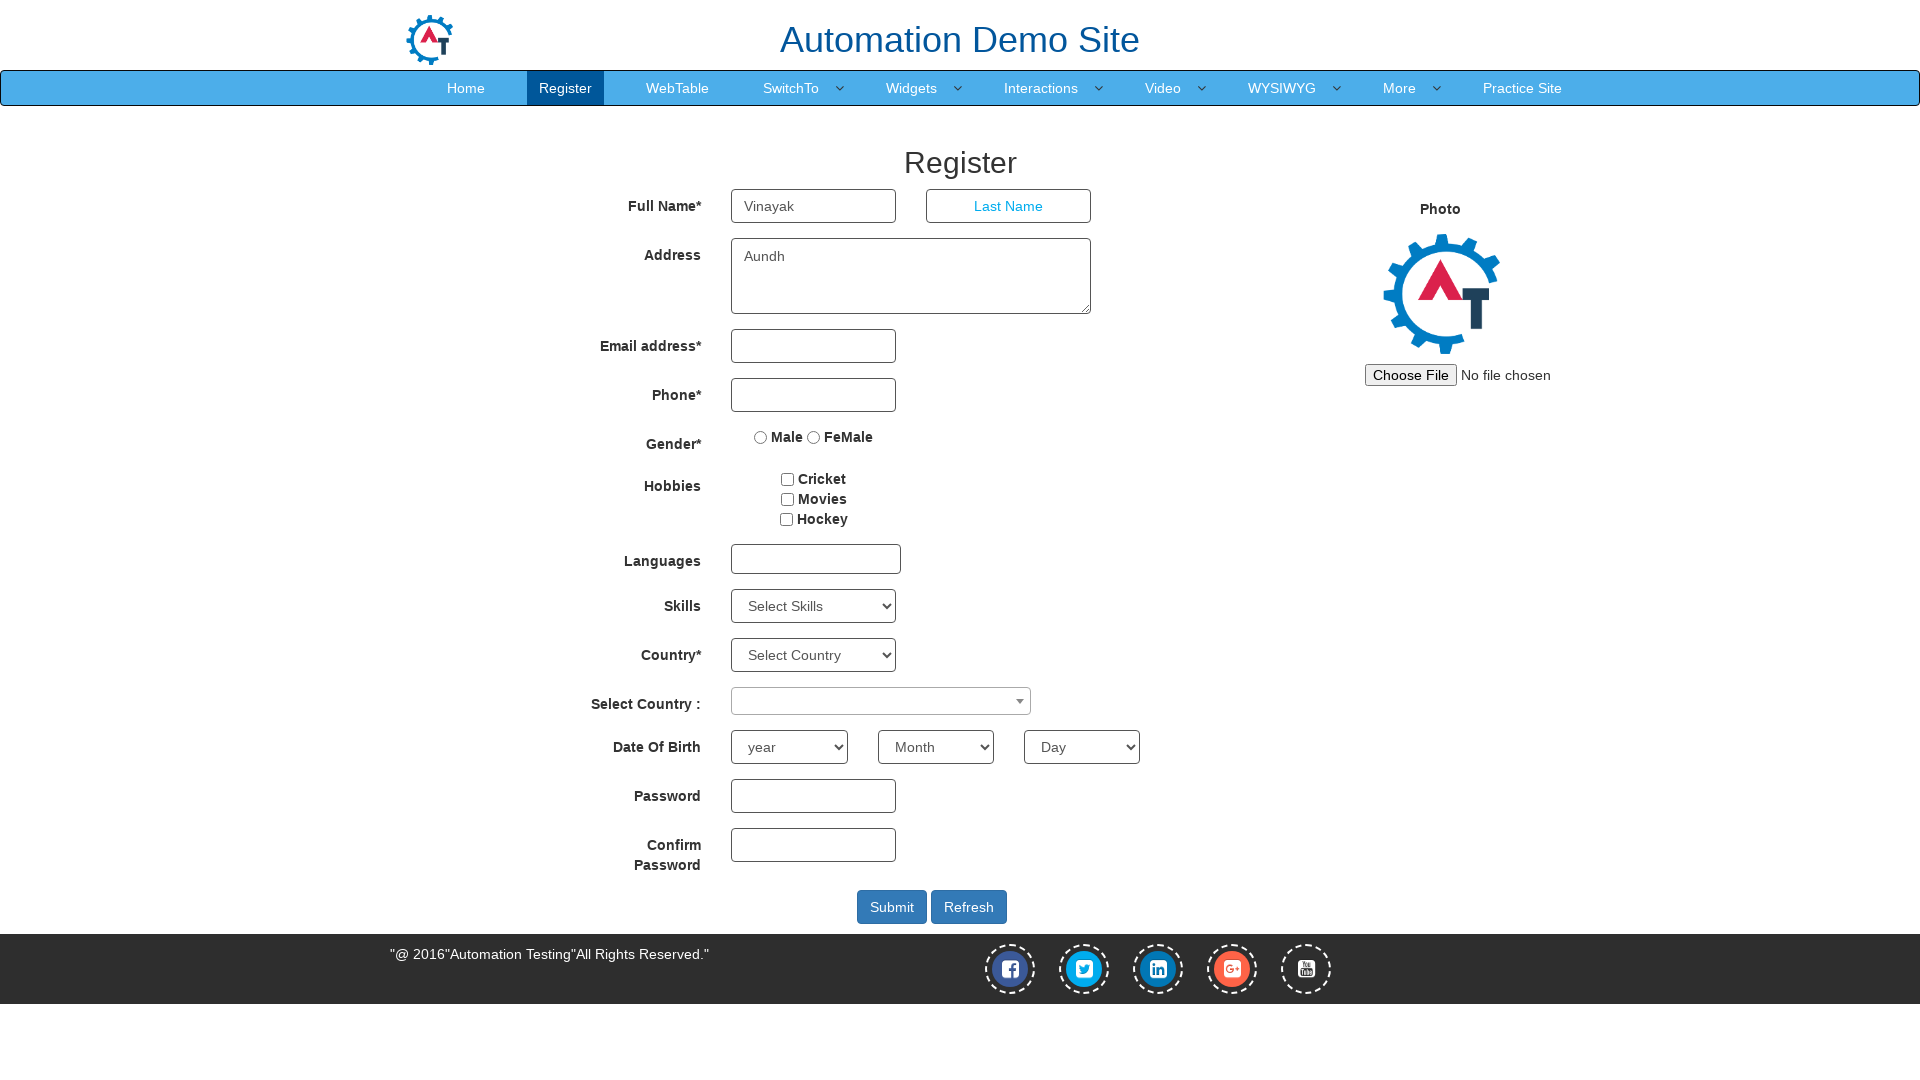

Selected 'Male' gender radio button at (761, 437) on input[value='Male']
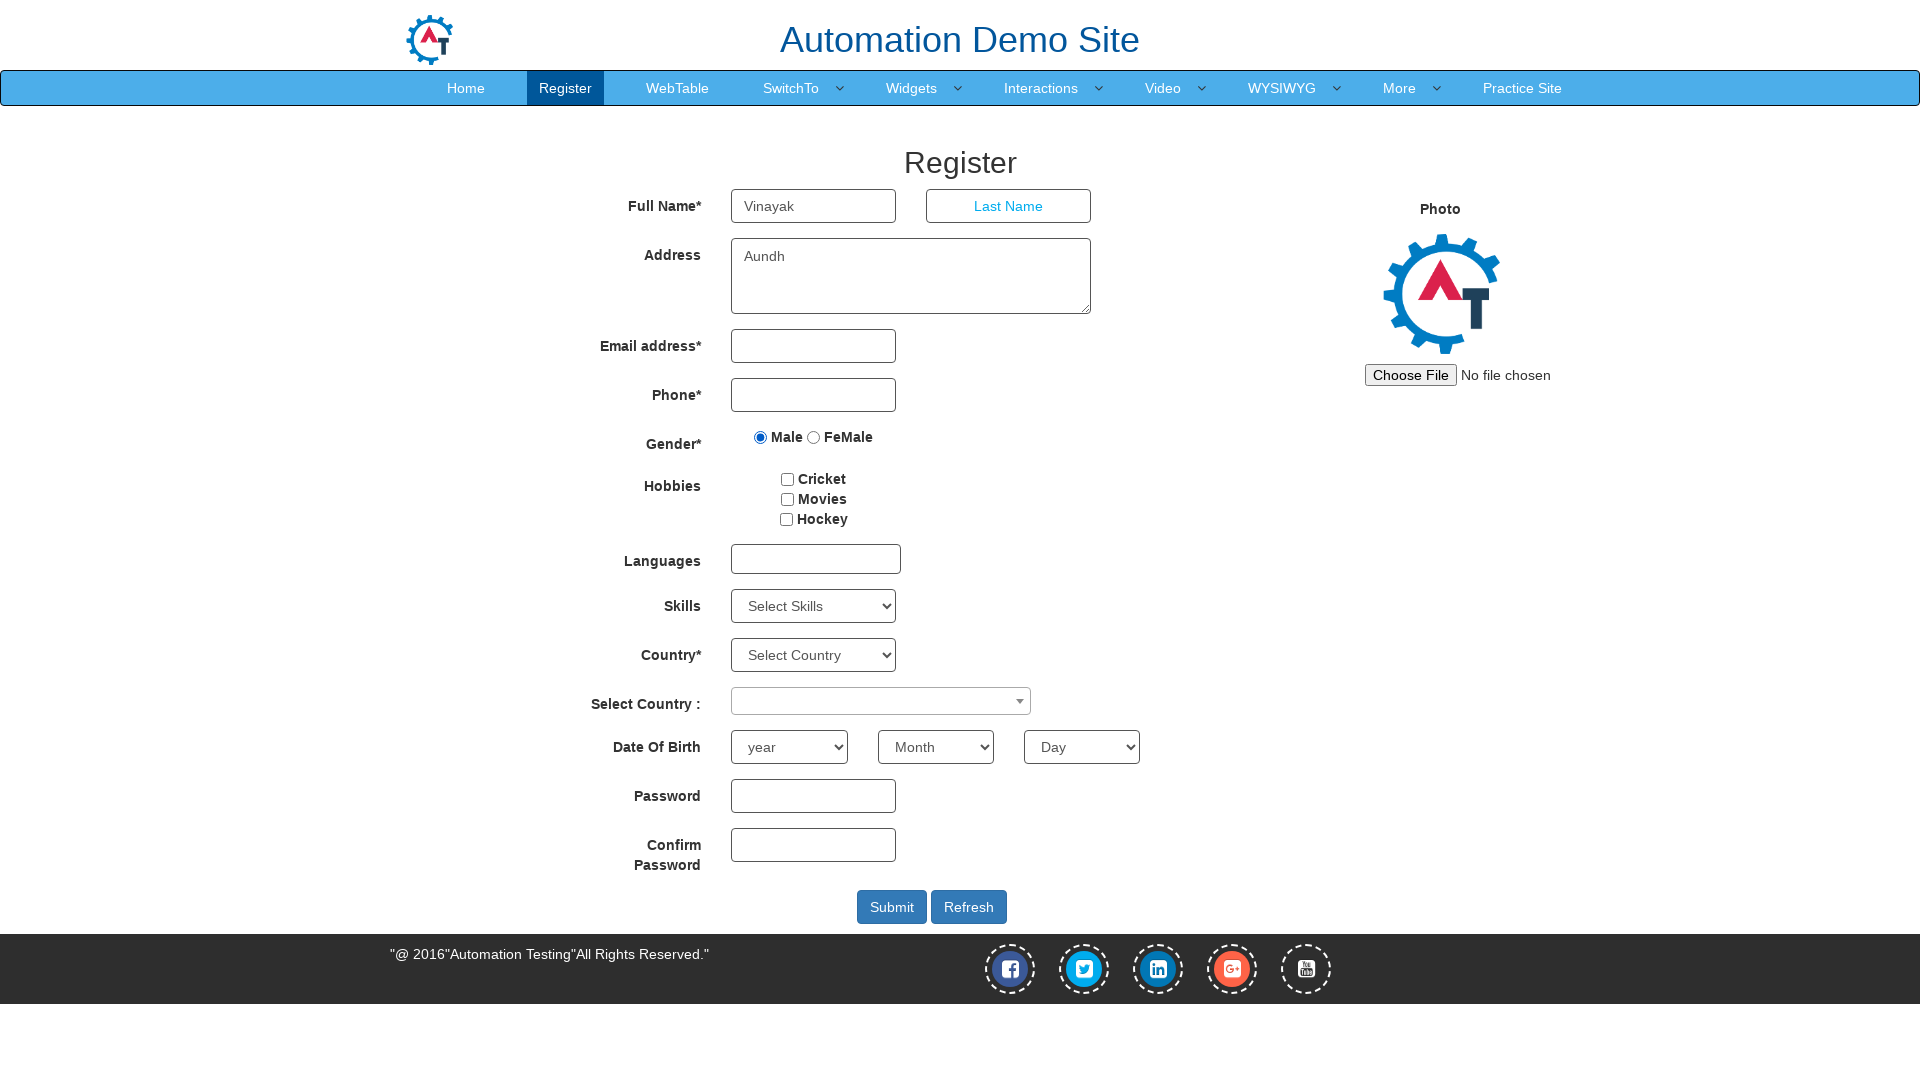

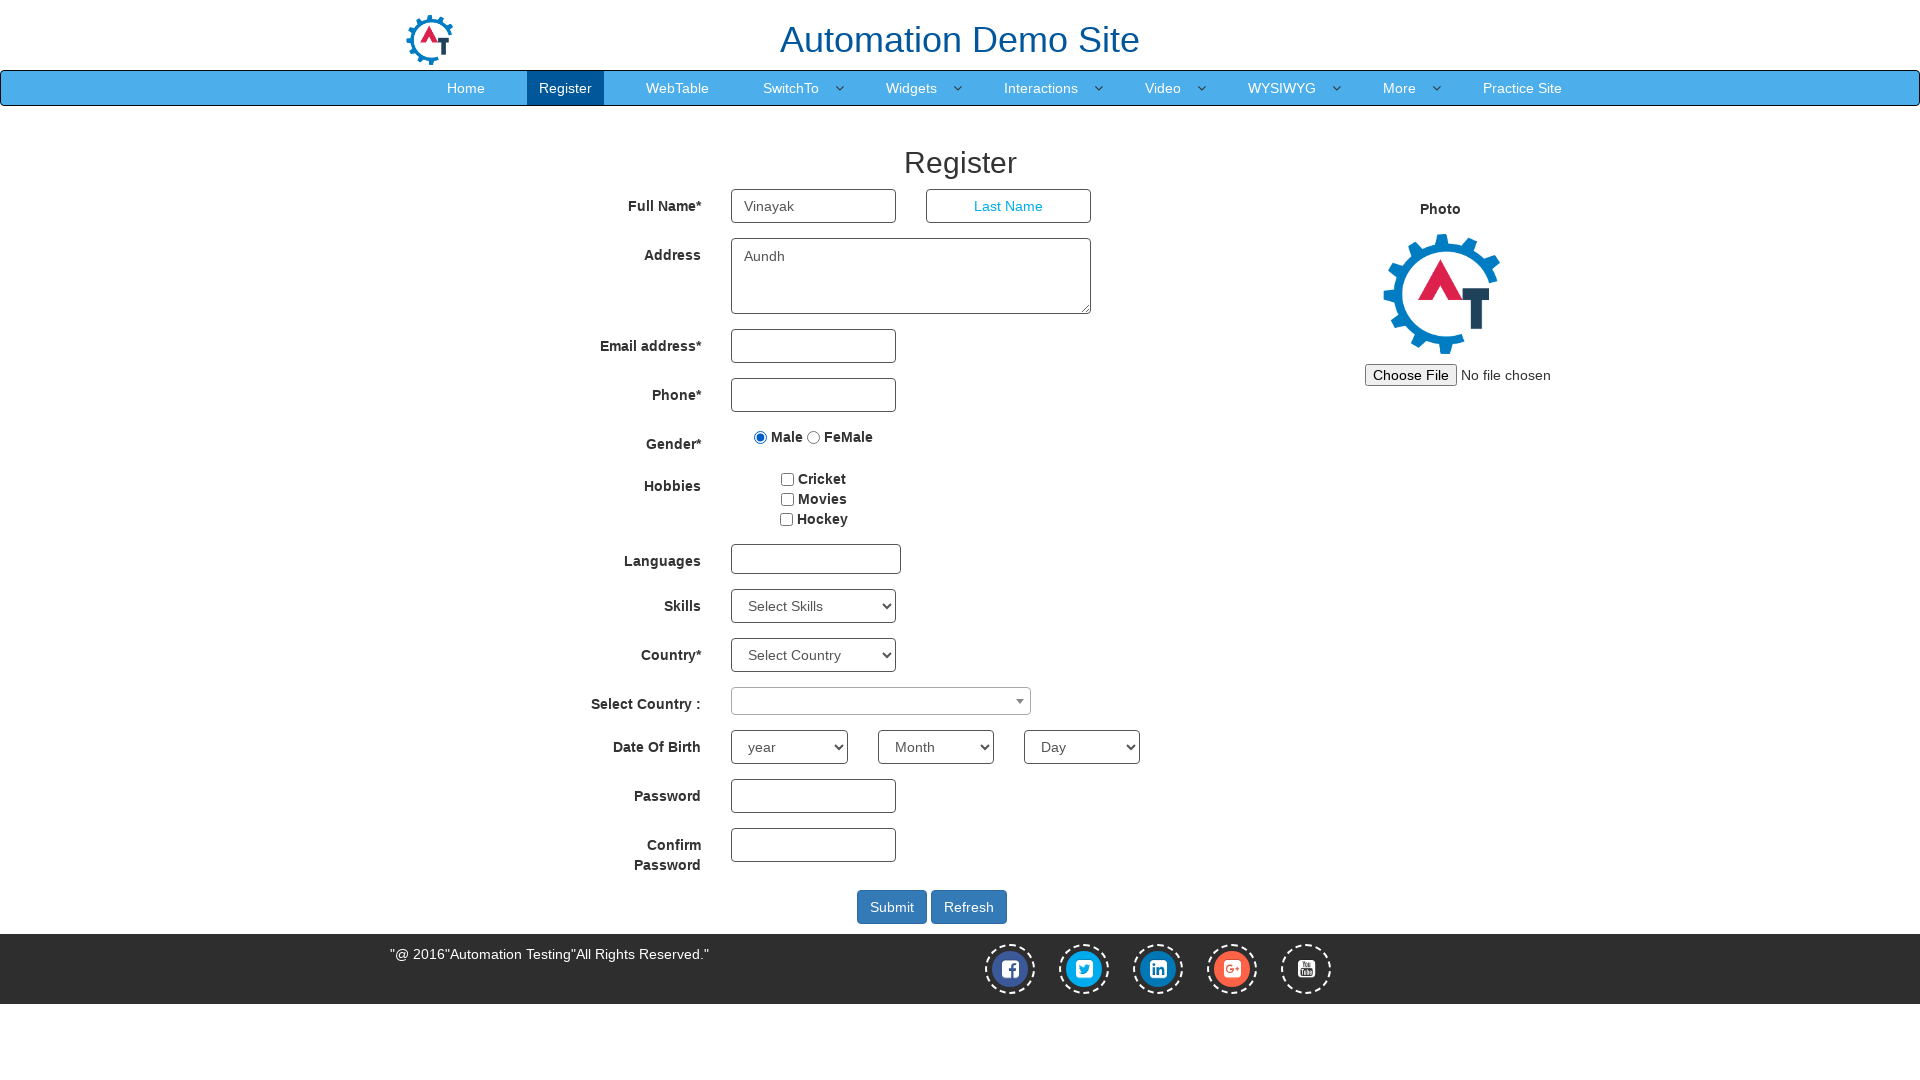